Navigates to the Duotech website and performs scroll operations to test page scrolling functionality

Starting URL: https://www.duotech.io/

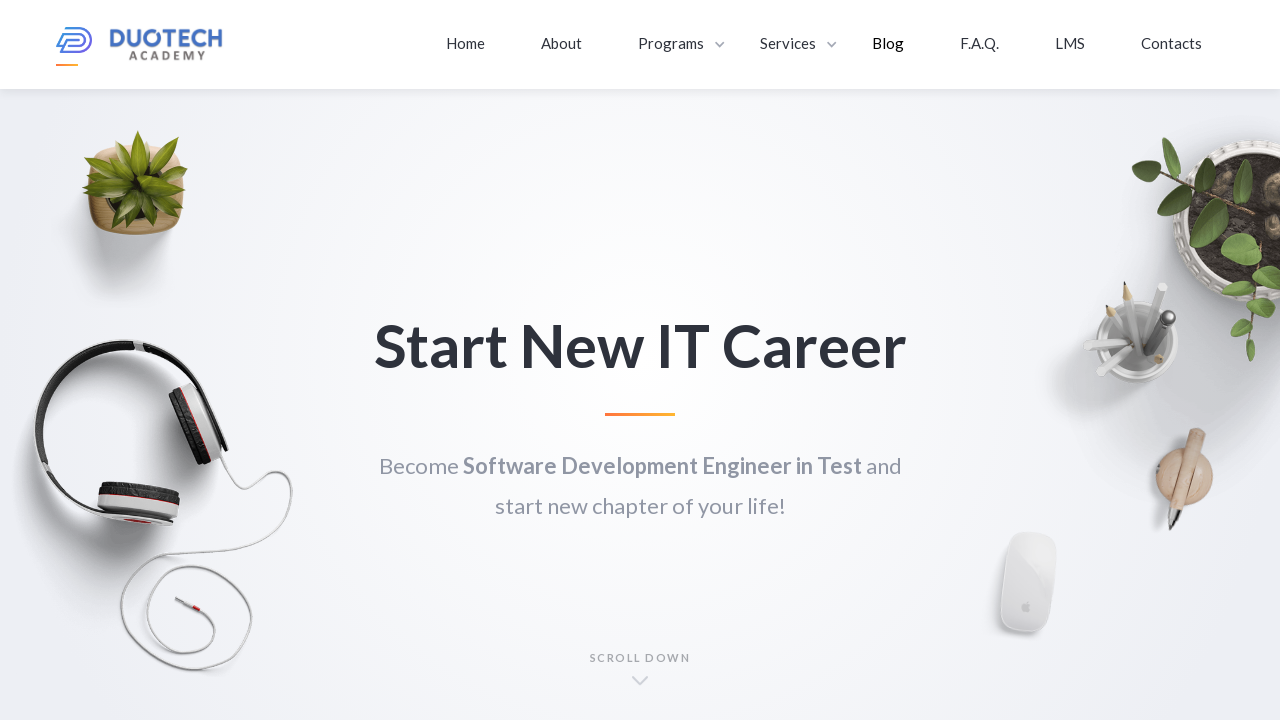

Navigated to Duotech website
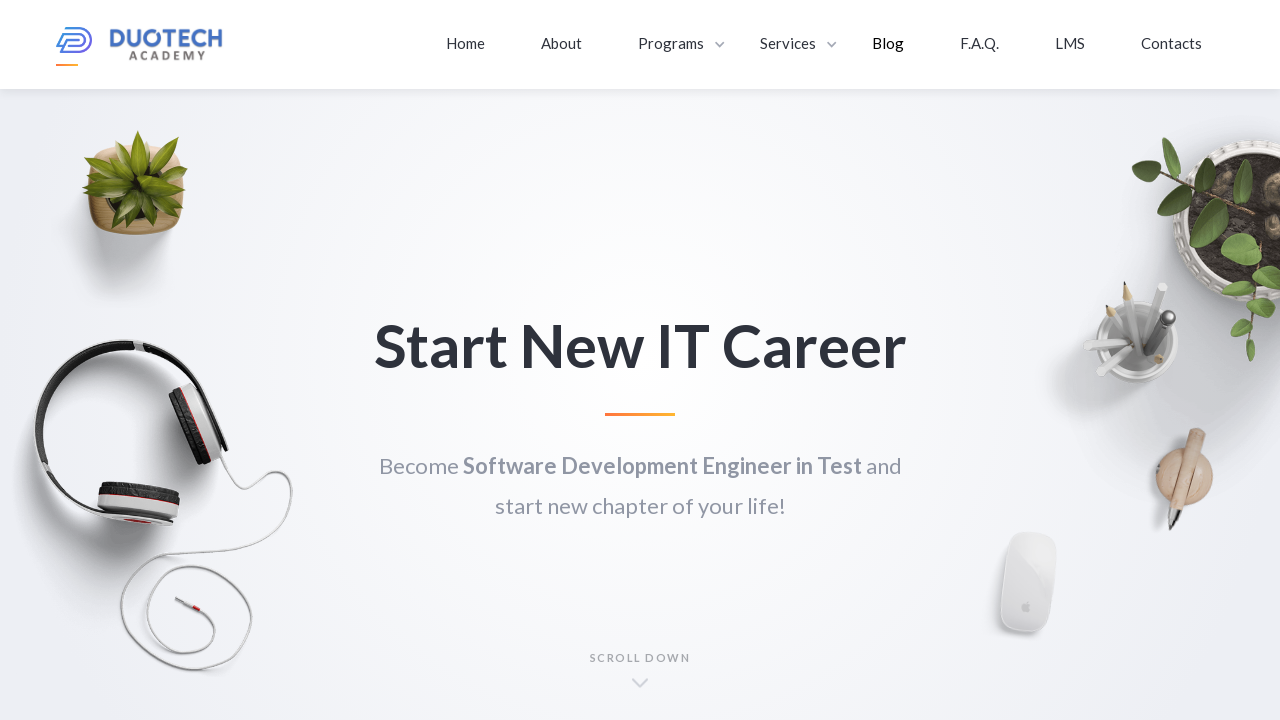

Scrolled down by 2500 pixels
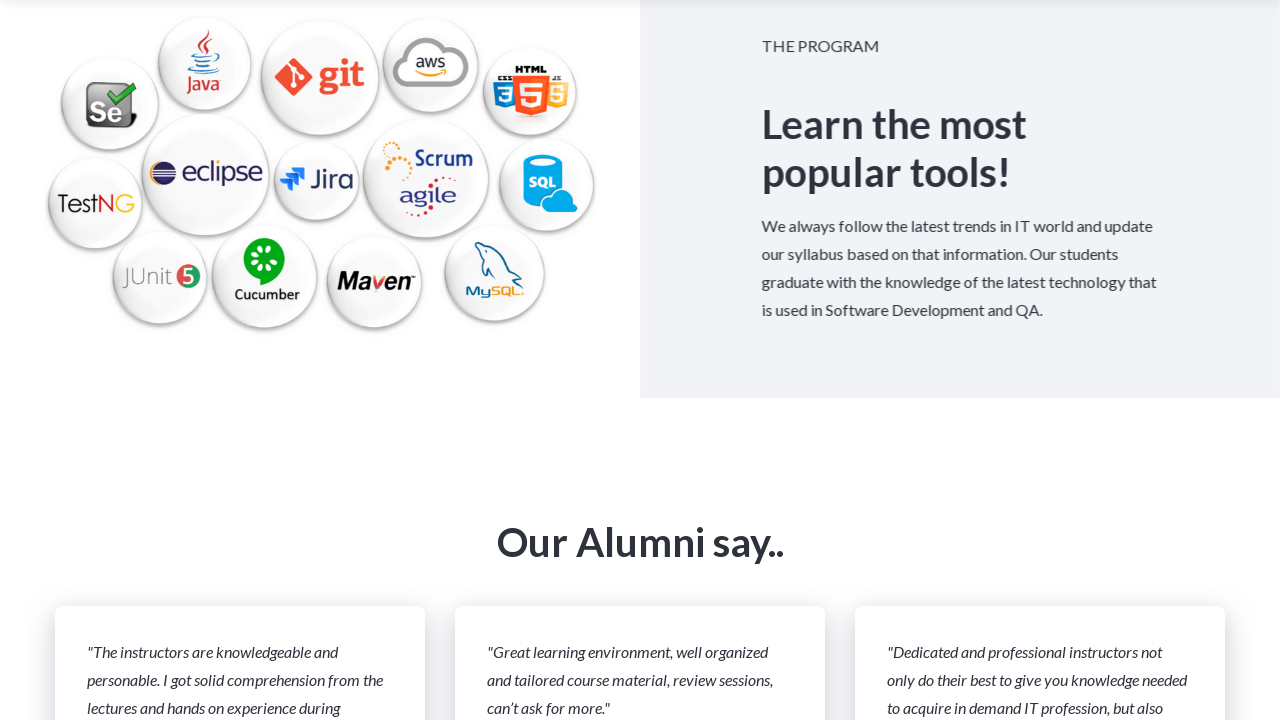

Waited 1000ms for scroll animation to complete
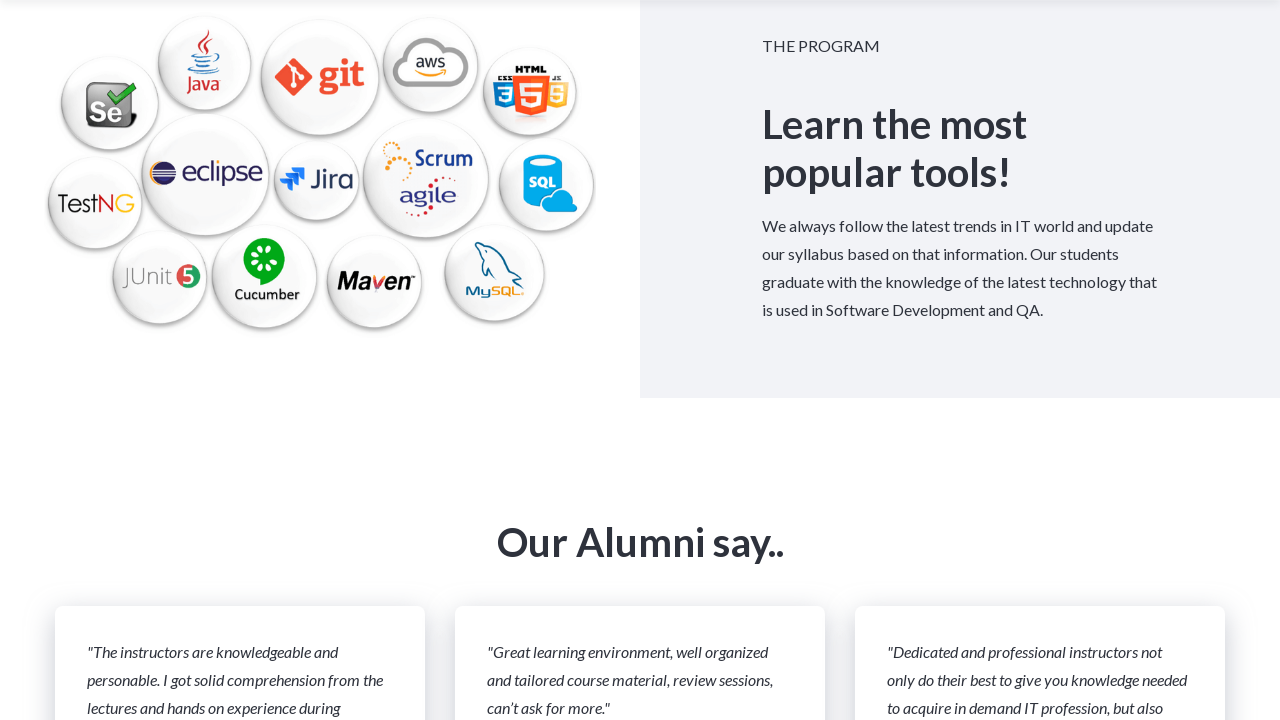

Scrolled up by 500 pixels
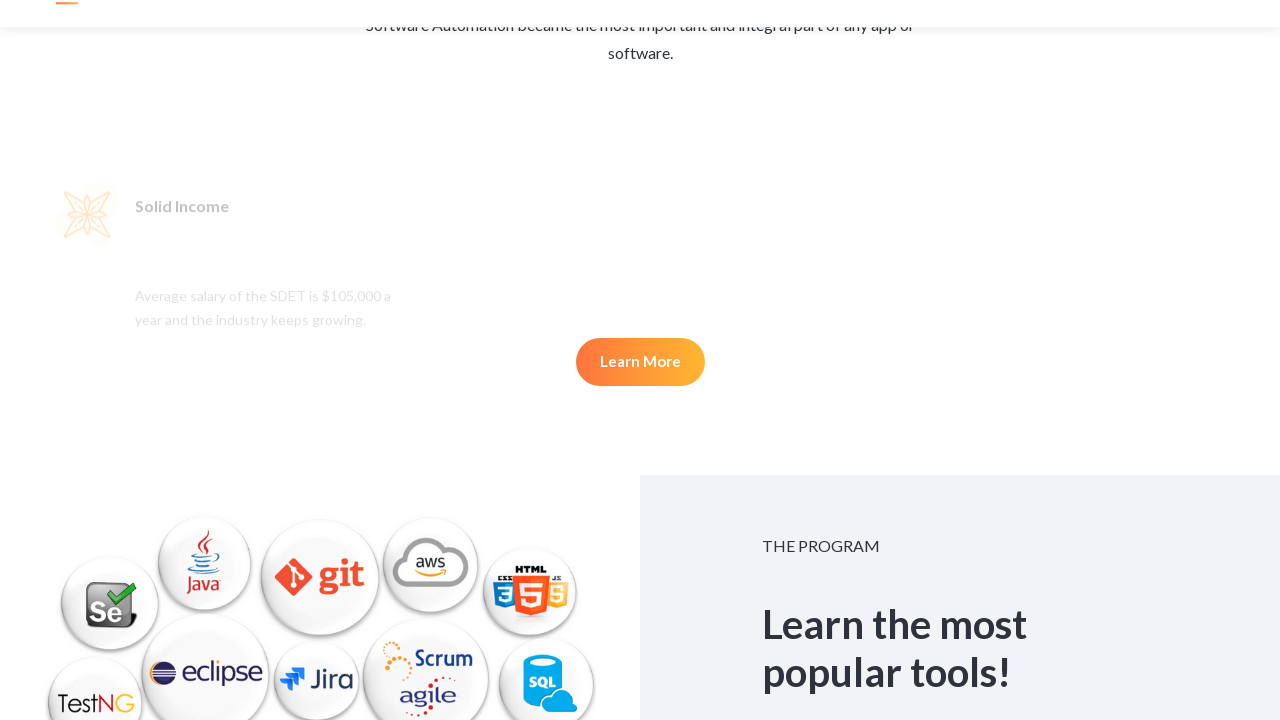

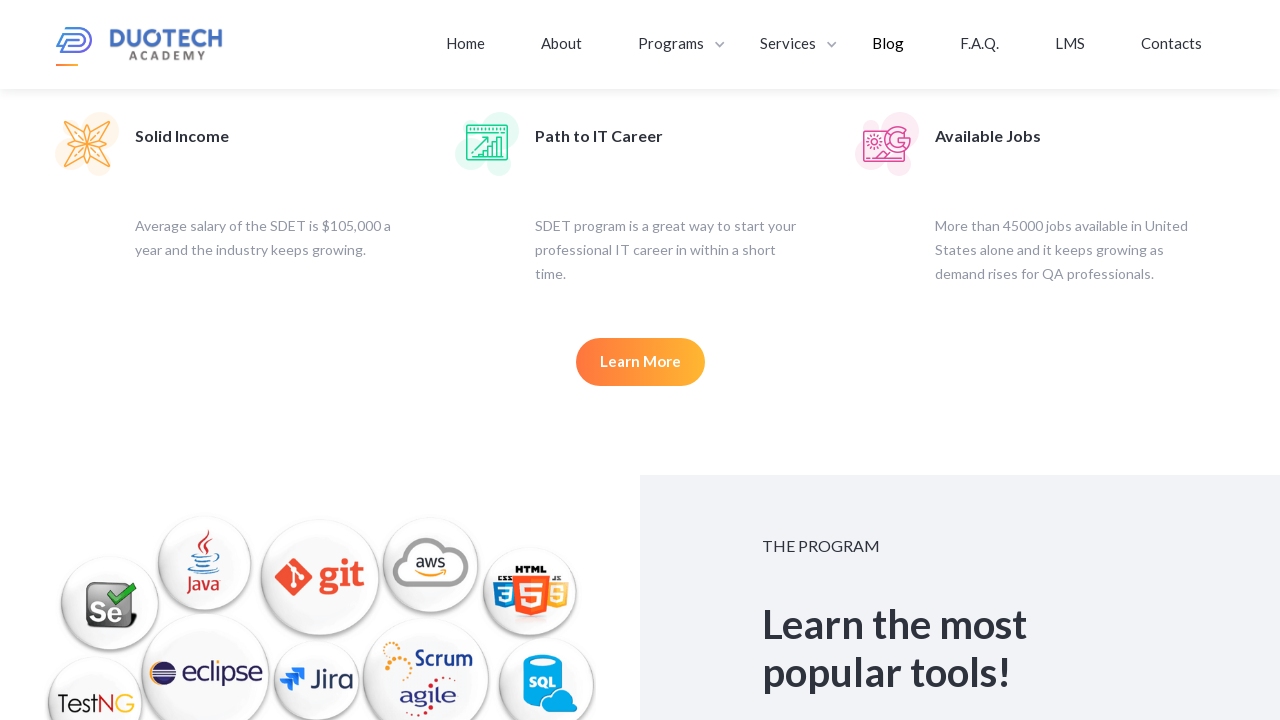